Tests form submission with minimum required data (first name, last name, gender, and phone number only)

Starting URL: https://demoqa.com/automation-practice-form

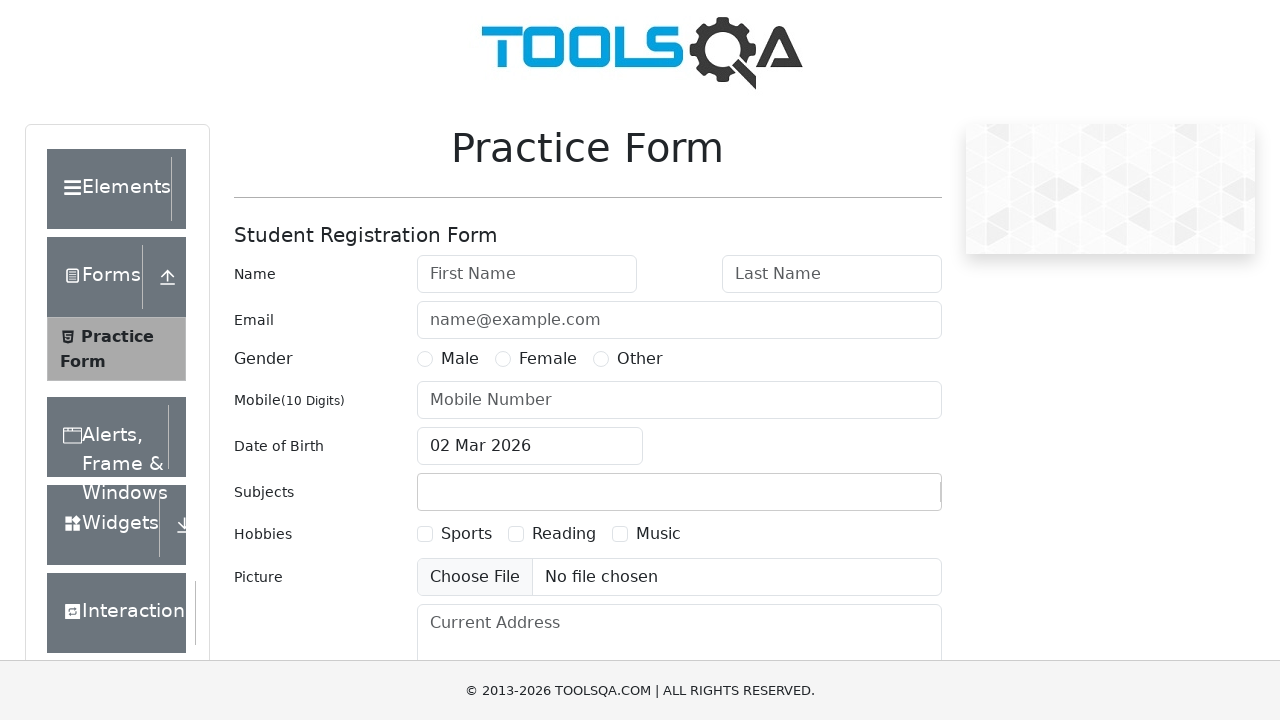

Filled first name field with '1' on #firstName
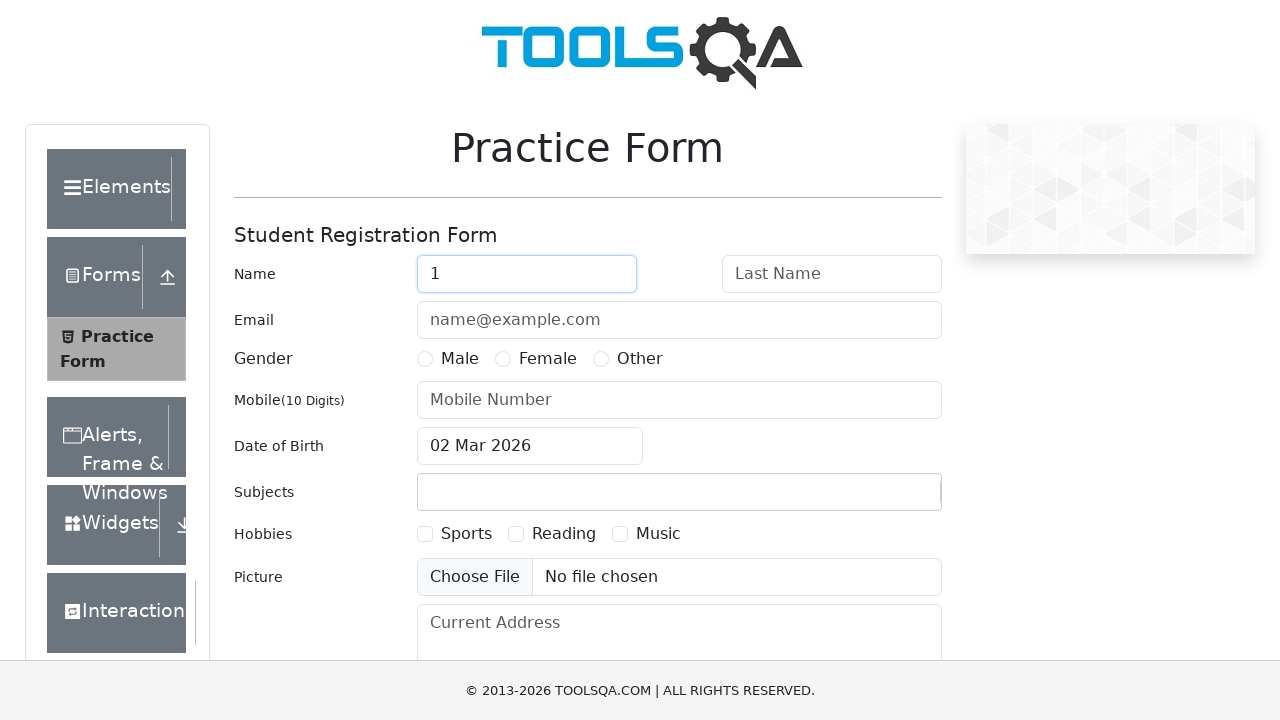

Filled last name field with '1' on #lastName
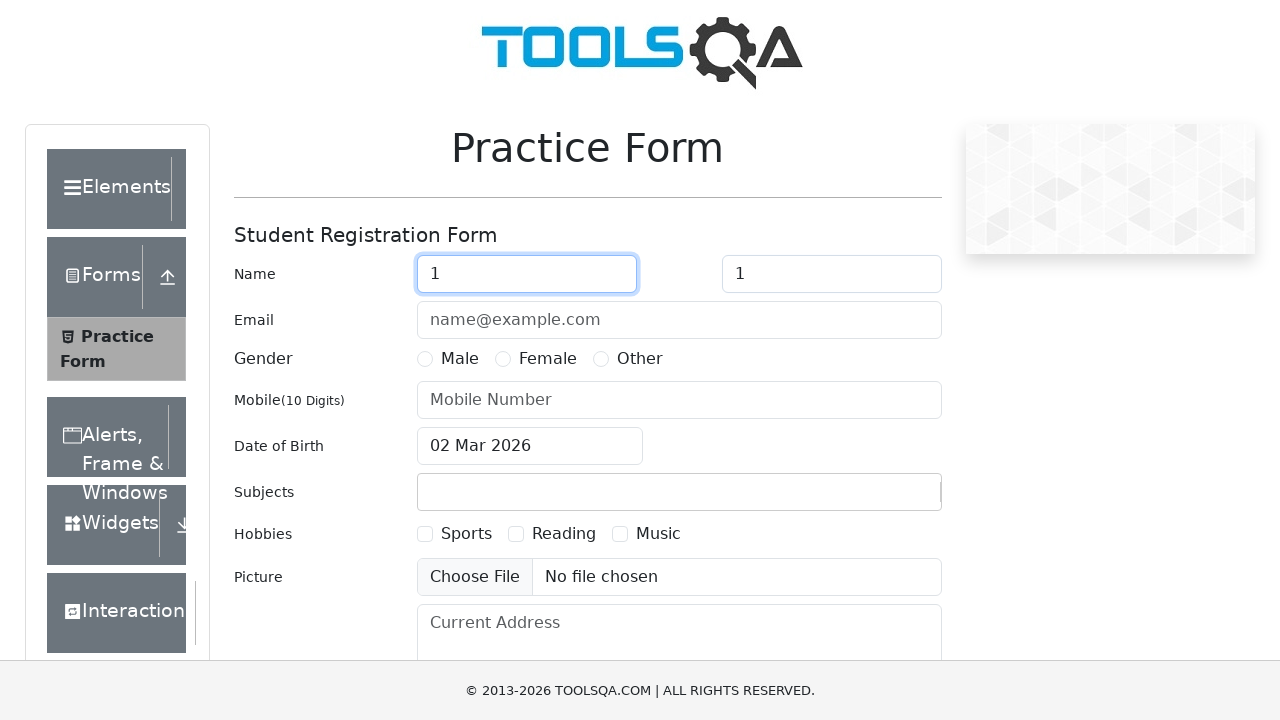

Selected Female gender option at (548, 359) on label[for='gender-radio-2']
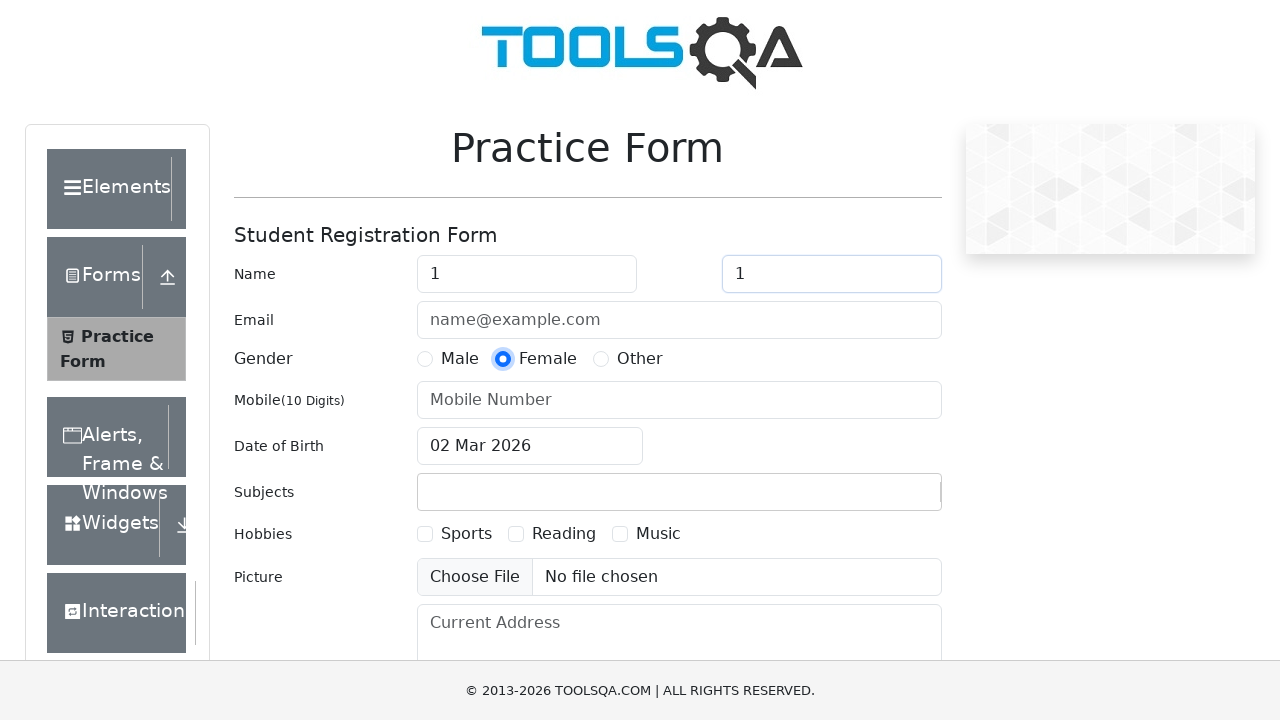

Filled phone number field with '1234567890' on #userNumber
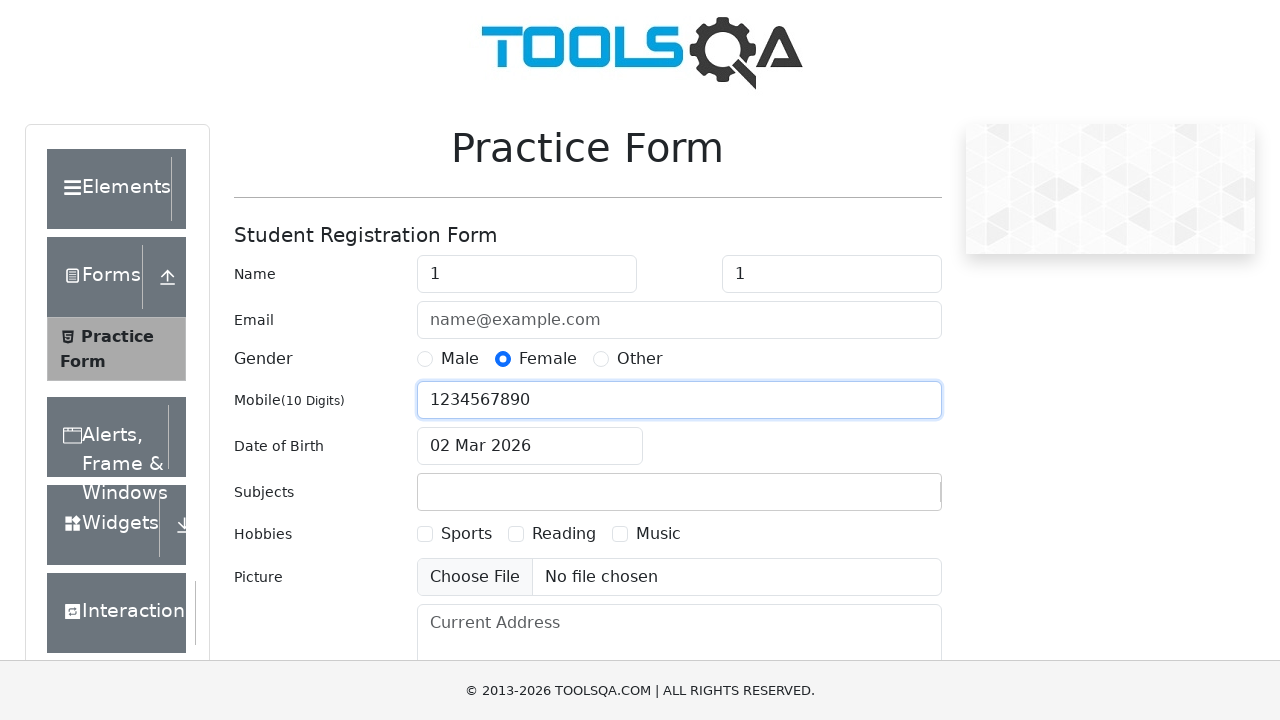

Clicked submit button to submit the form at (885, 499) on #submit
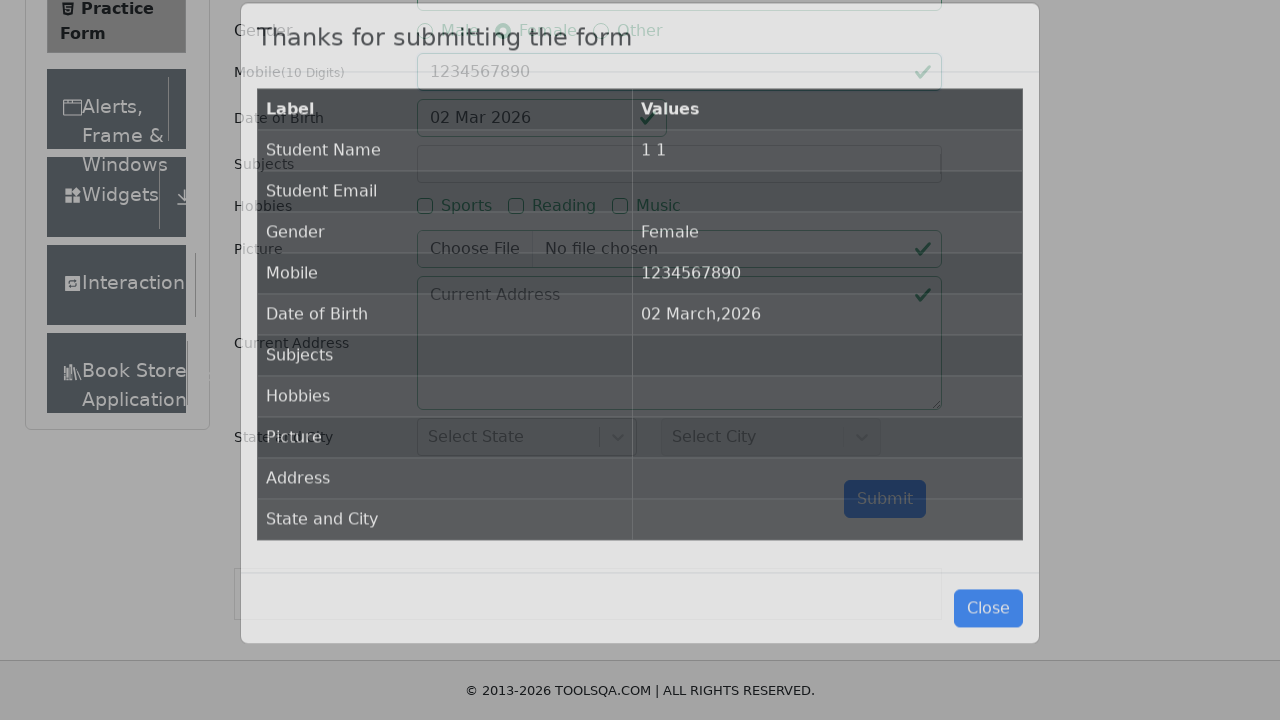

Results modal appeared
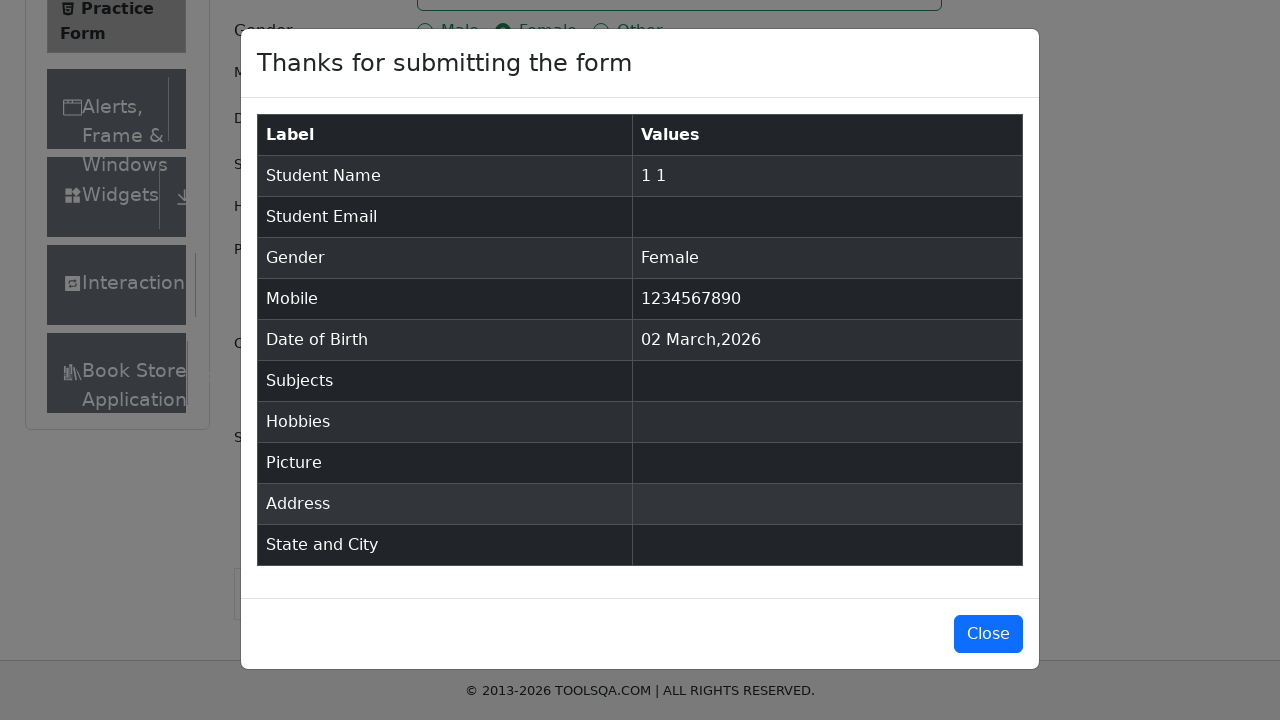

Form submission confirmed with submitted data displayed
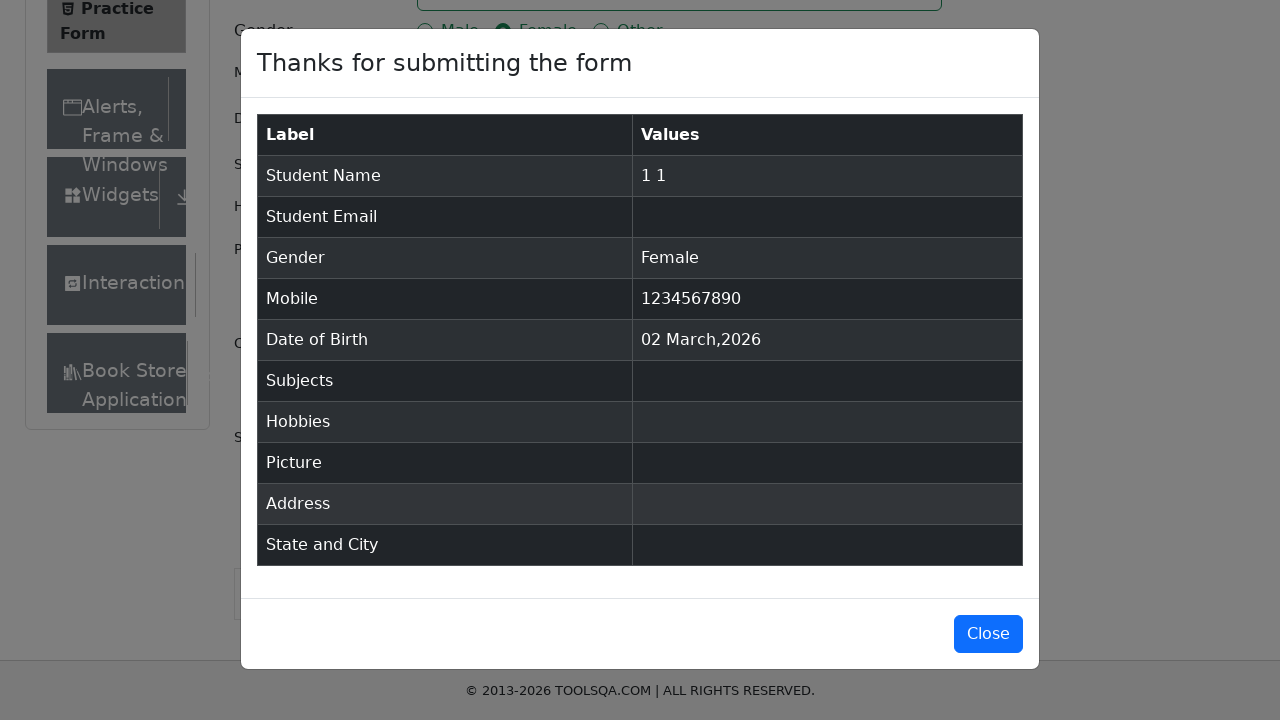

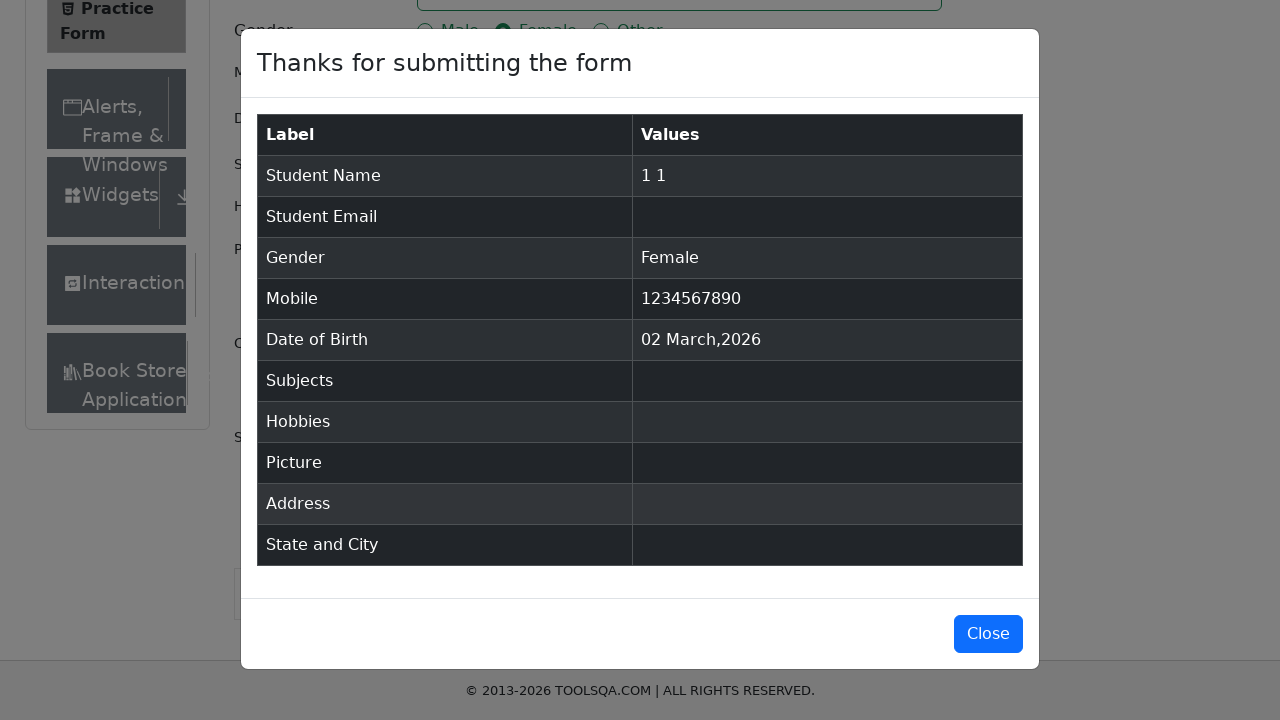